Visits the Wishonia website and verifies the page loads successfully with a valid HTTP status code

Starting URL: https://wishonia.love/

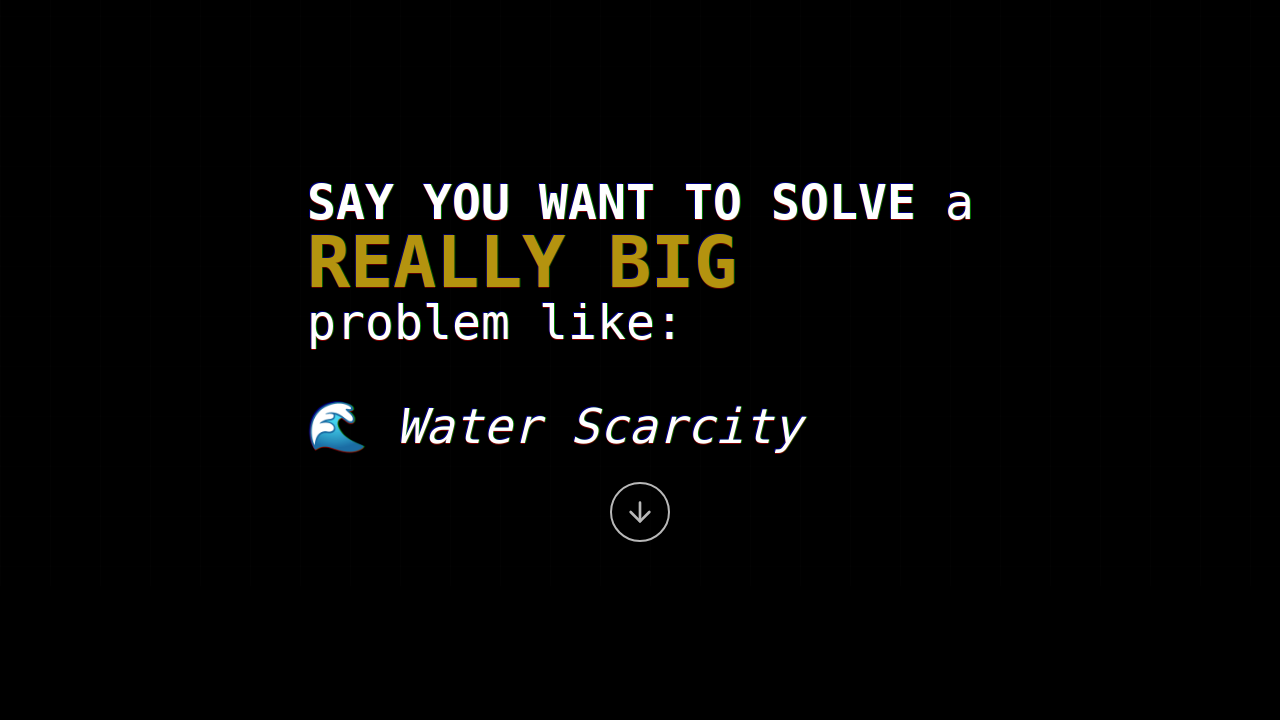

Waited for page to fully load
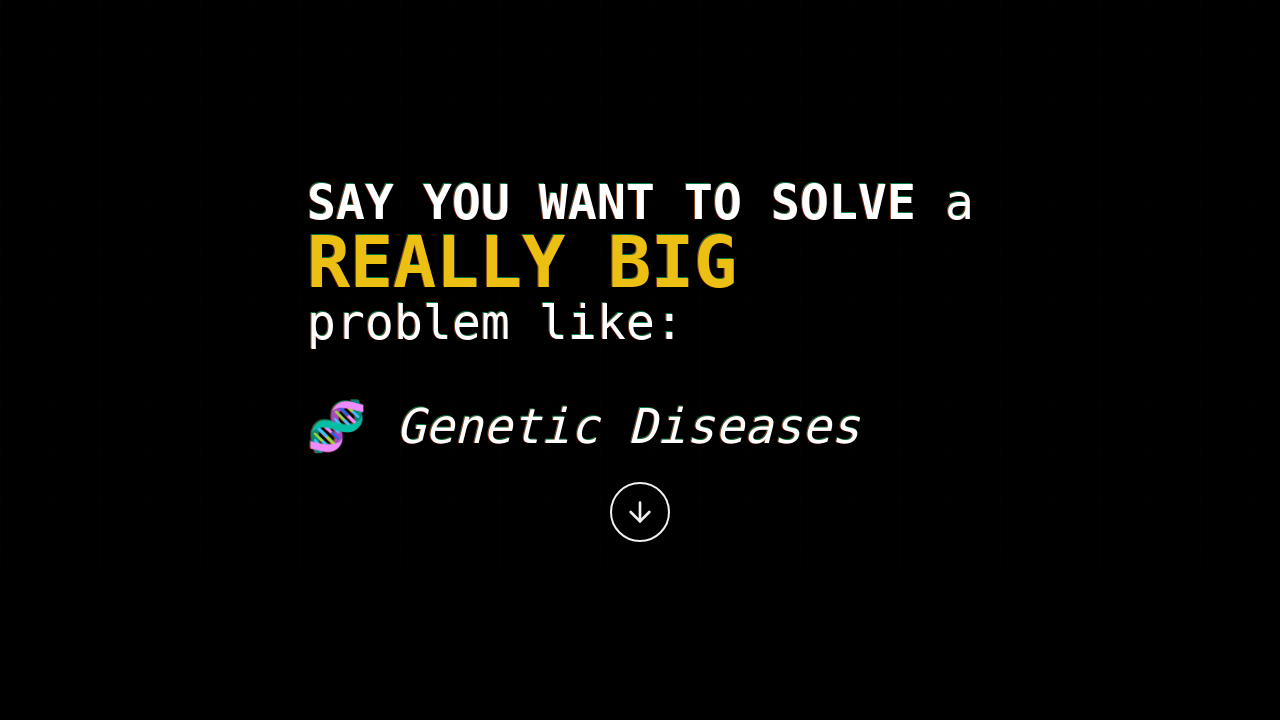

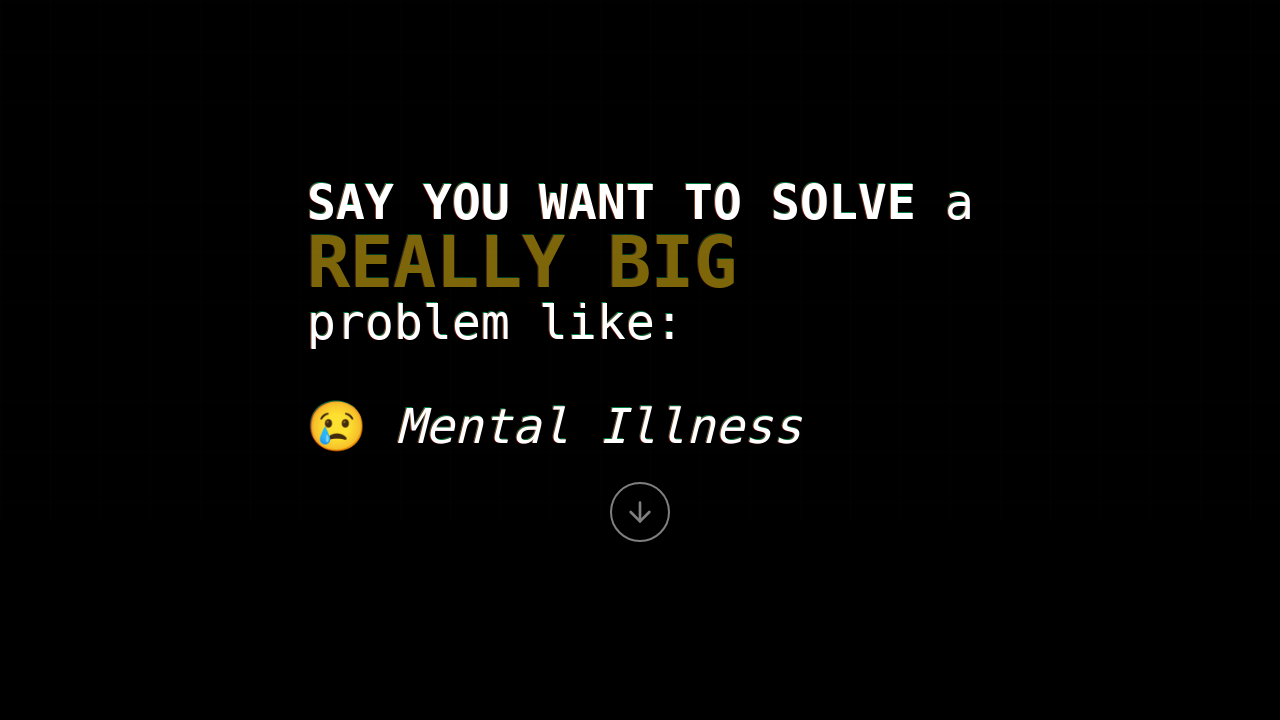